Navigates to an automation practice page and interacts with a table element to count rows and columns, and extract data from the second row

Starting URL: https://www.rahulshettyacademy.com/AutomationPractice/

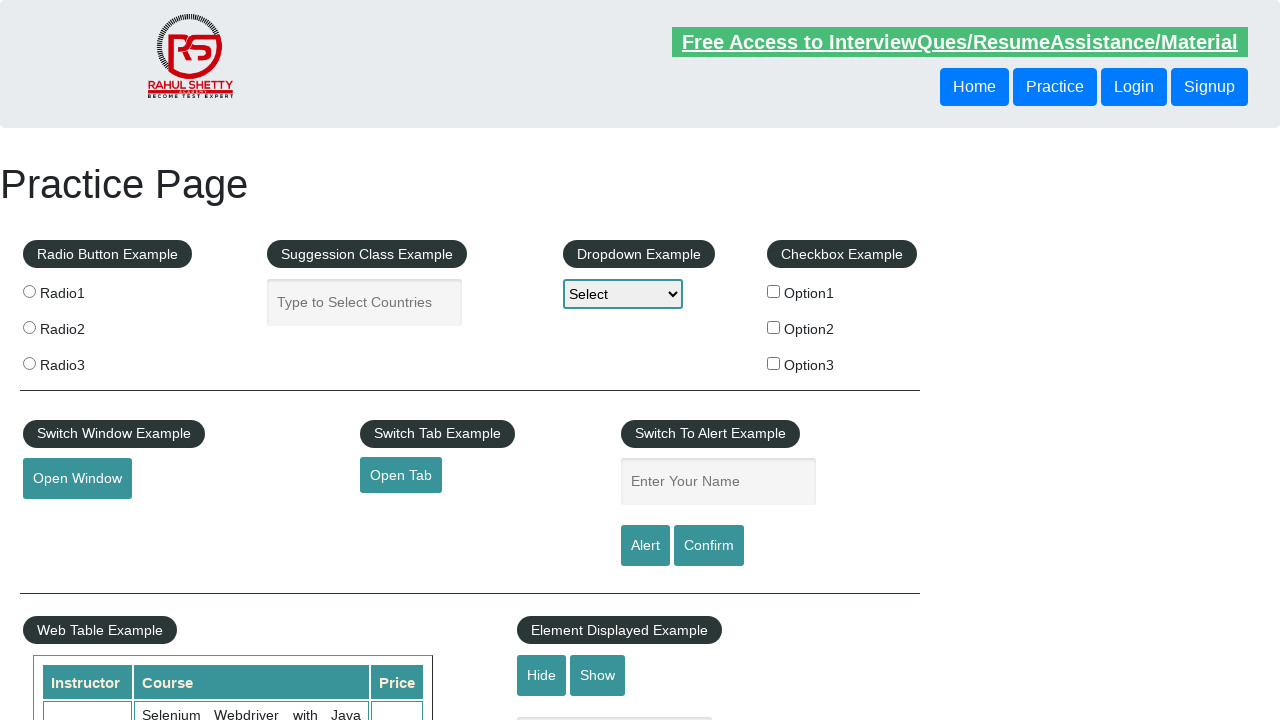

Waited for courses table to be visible
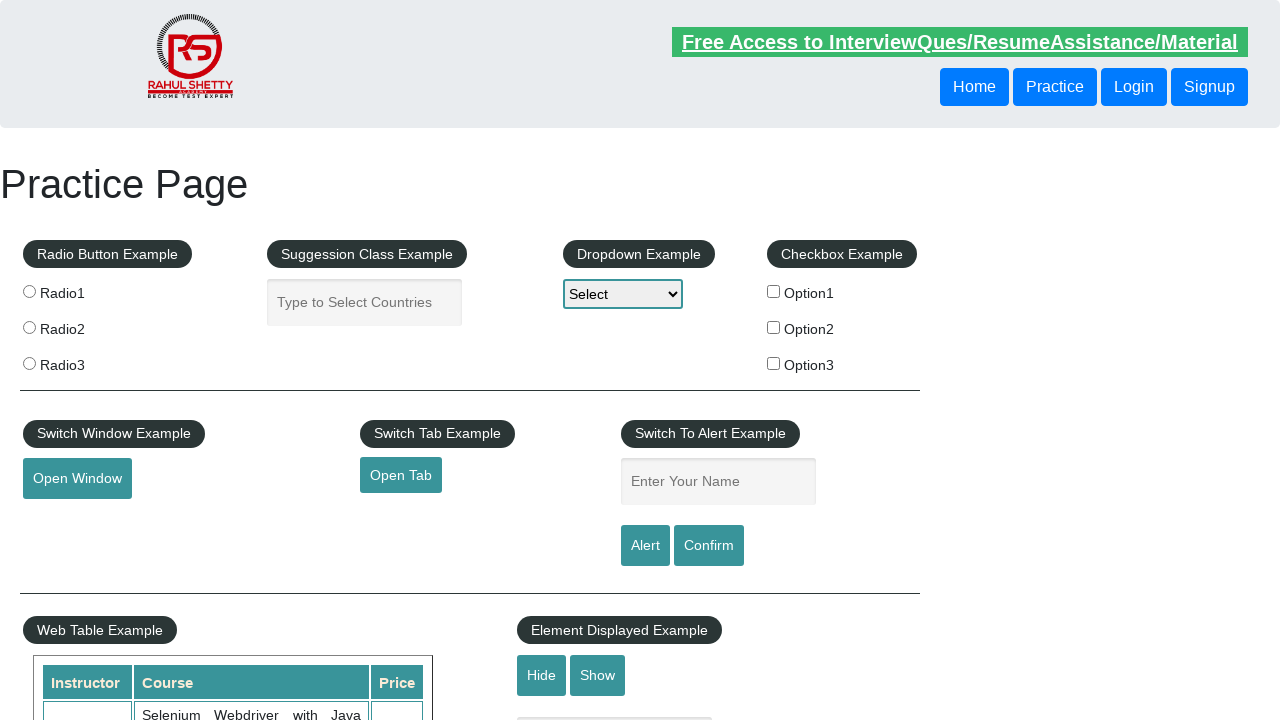

Retrieved all table rows - Total rows: 11
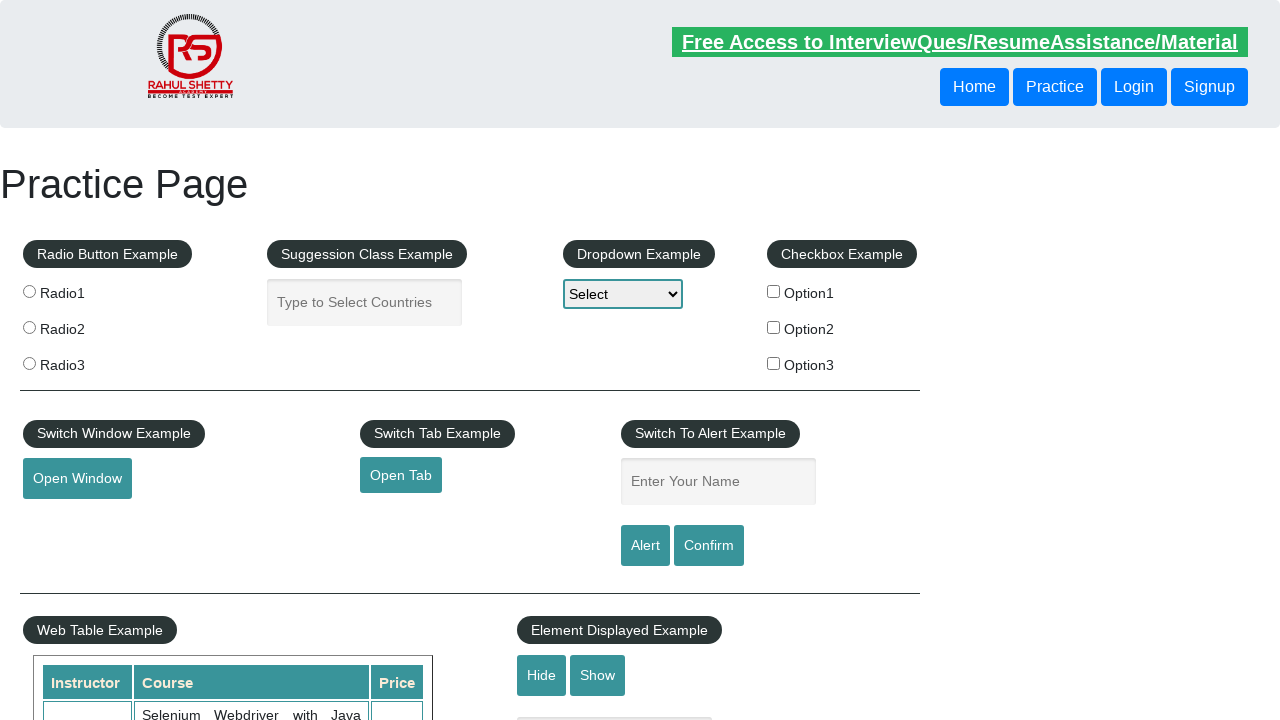

Retrieved all columns from second row - Total columns: 3
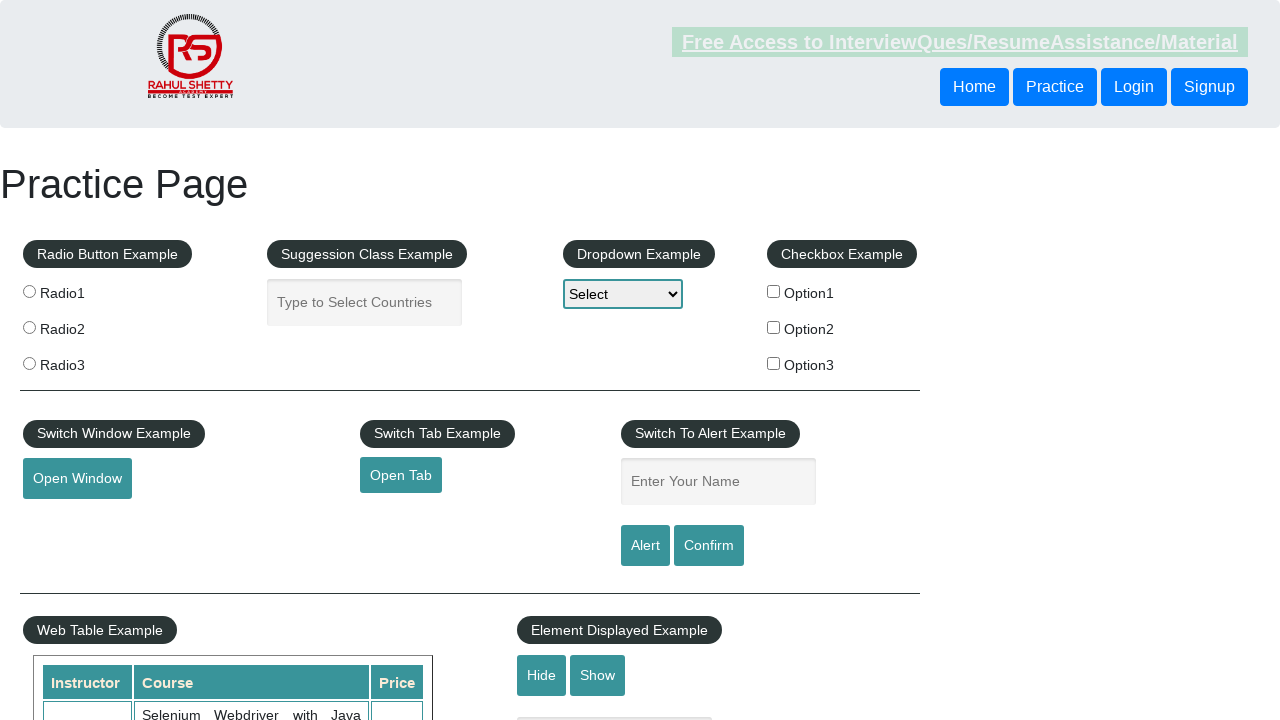

Extracted data from second row, column 1: Rahul Shetty
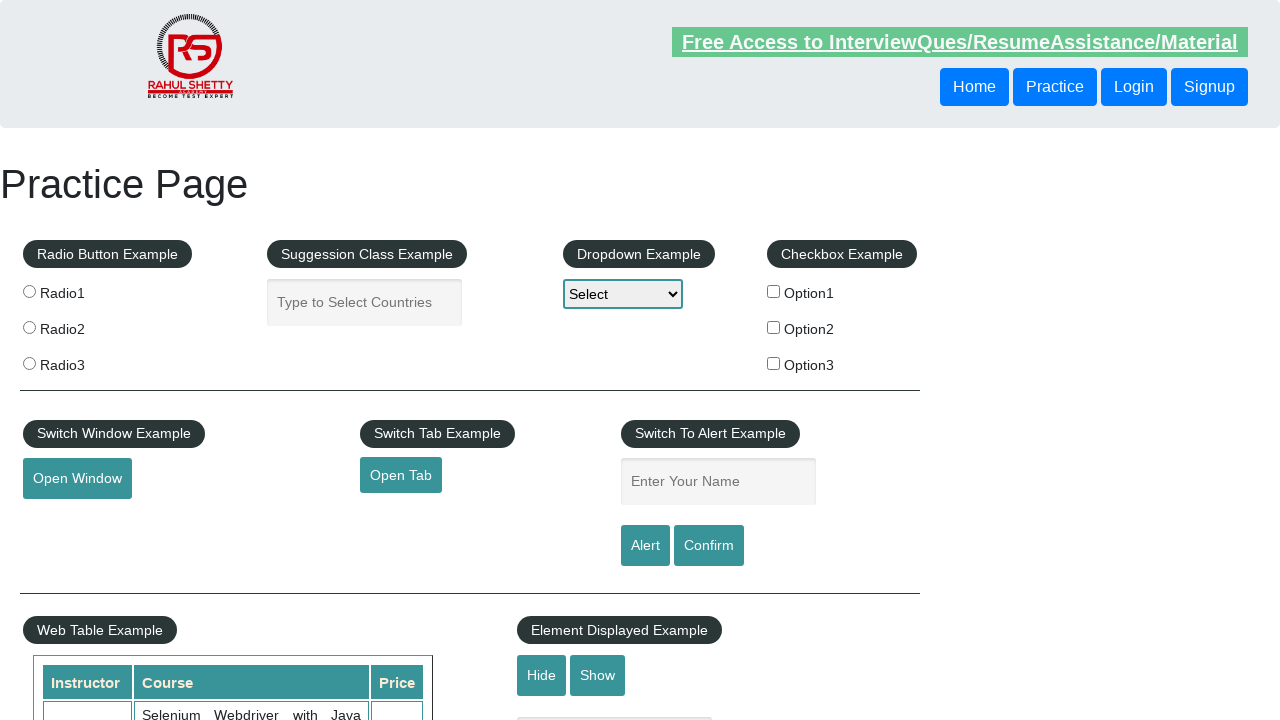

Extracted data from second row, column 2: Learn SQL in Practical + Database Testing from Scratch
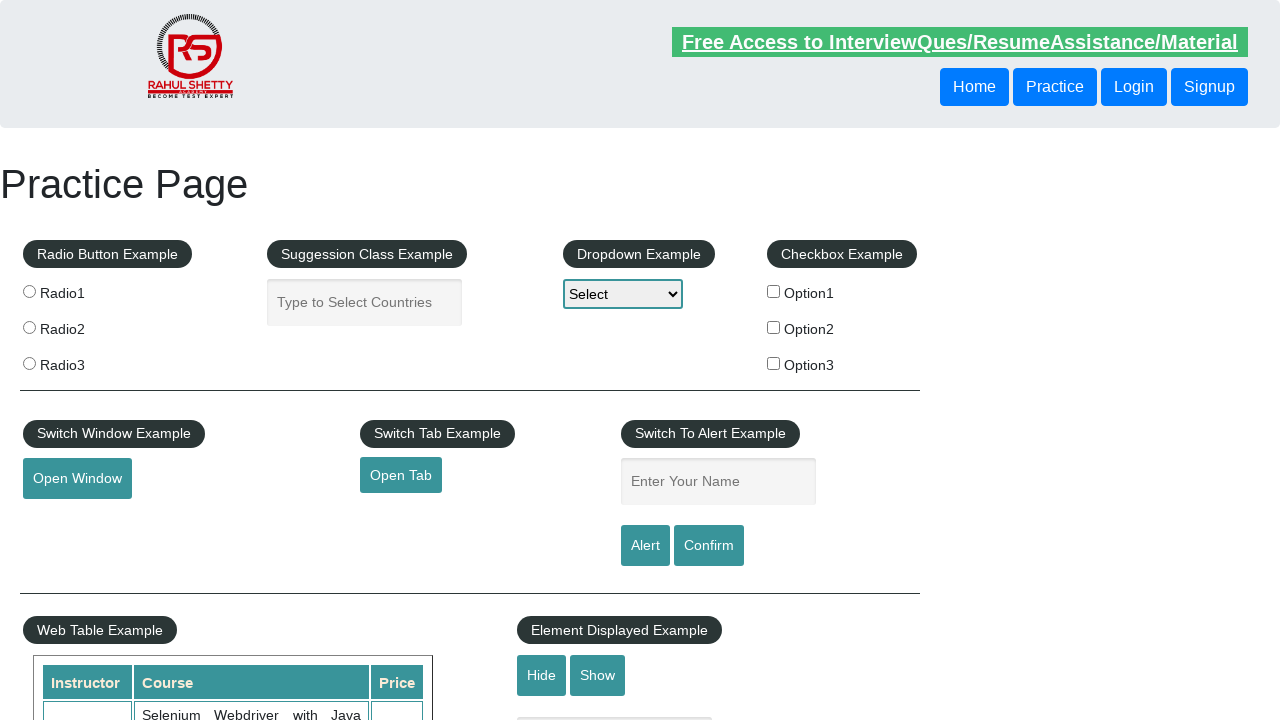

Extracted data from second row, column 3: 25
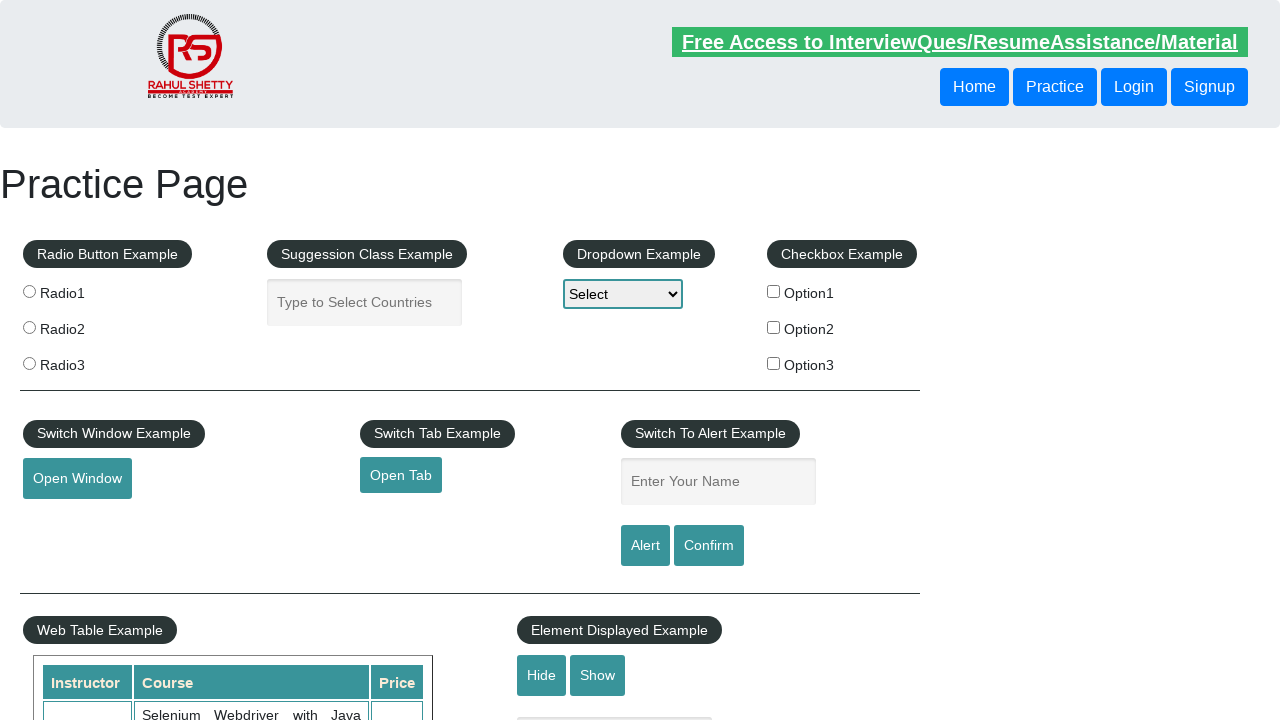

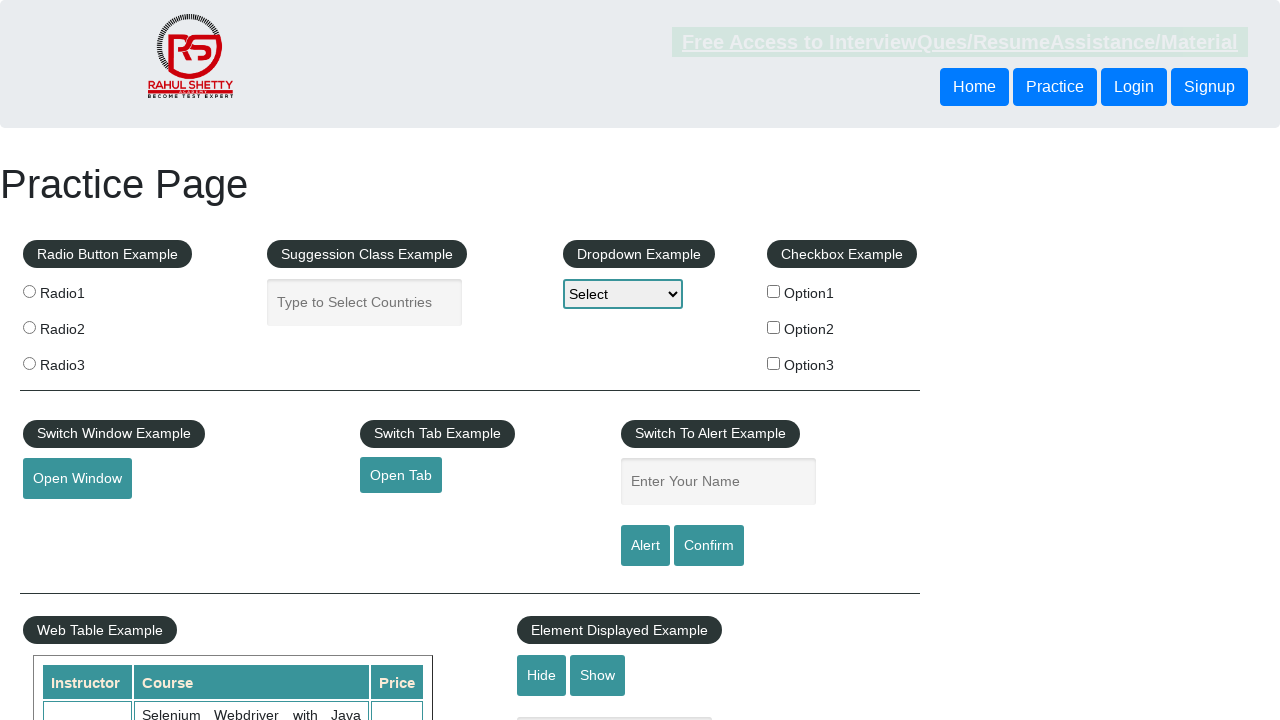